Navigates to the CMS portal page and retrieves the page title

Starting URL: https://portal.cms.gov/portal/

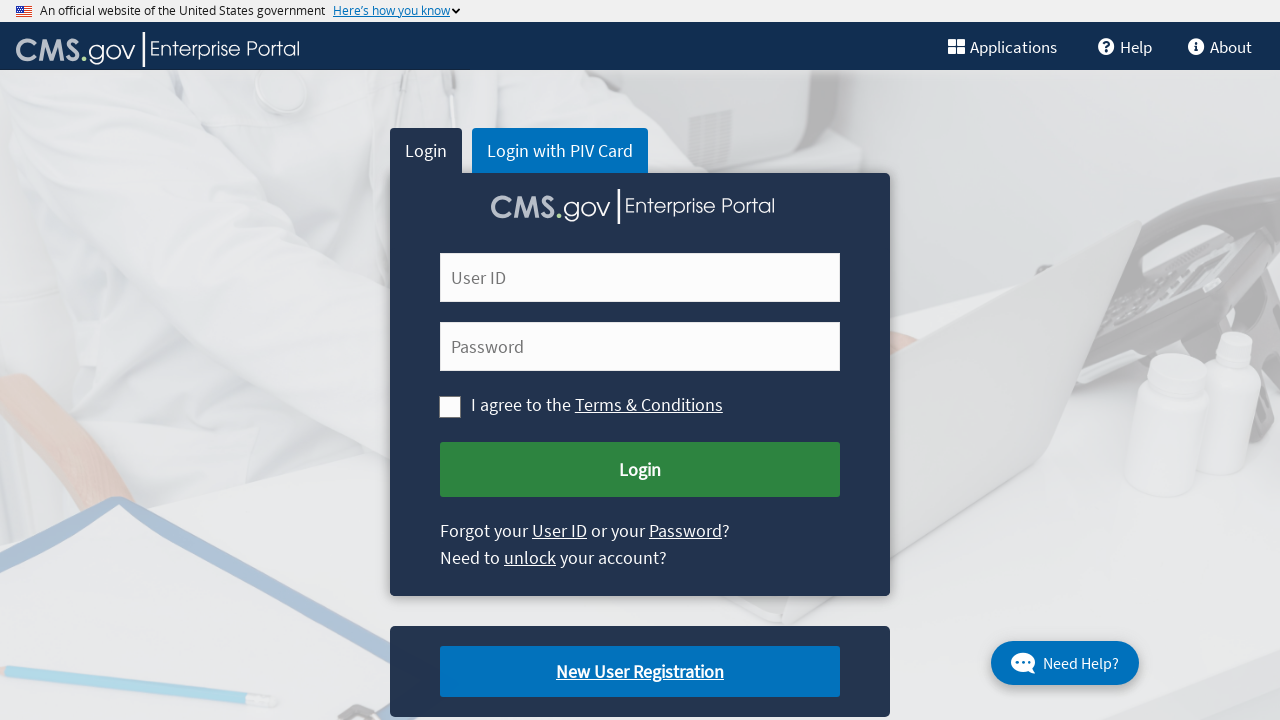

Navigated to CMS portal page at https://portal.cms.gov/portal/
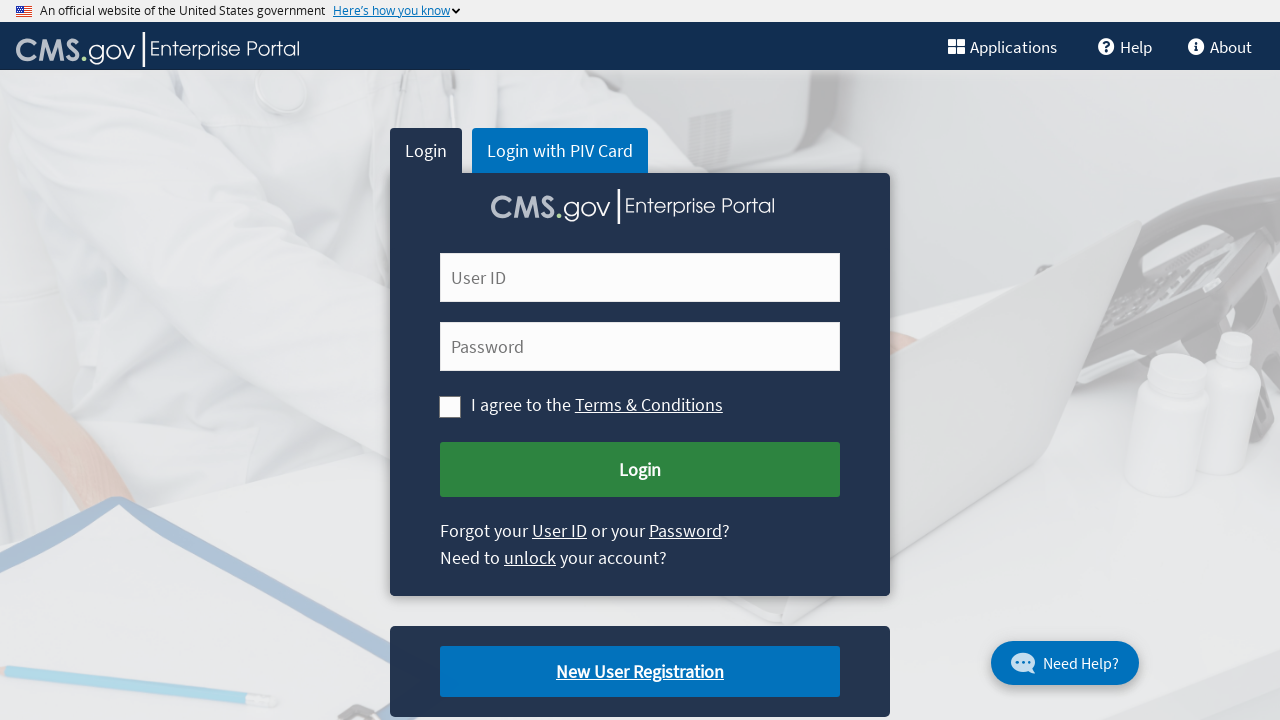

Retrieved page title: CMS Enterprise Portal
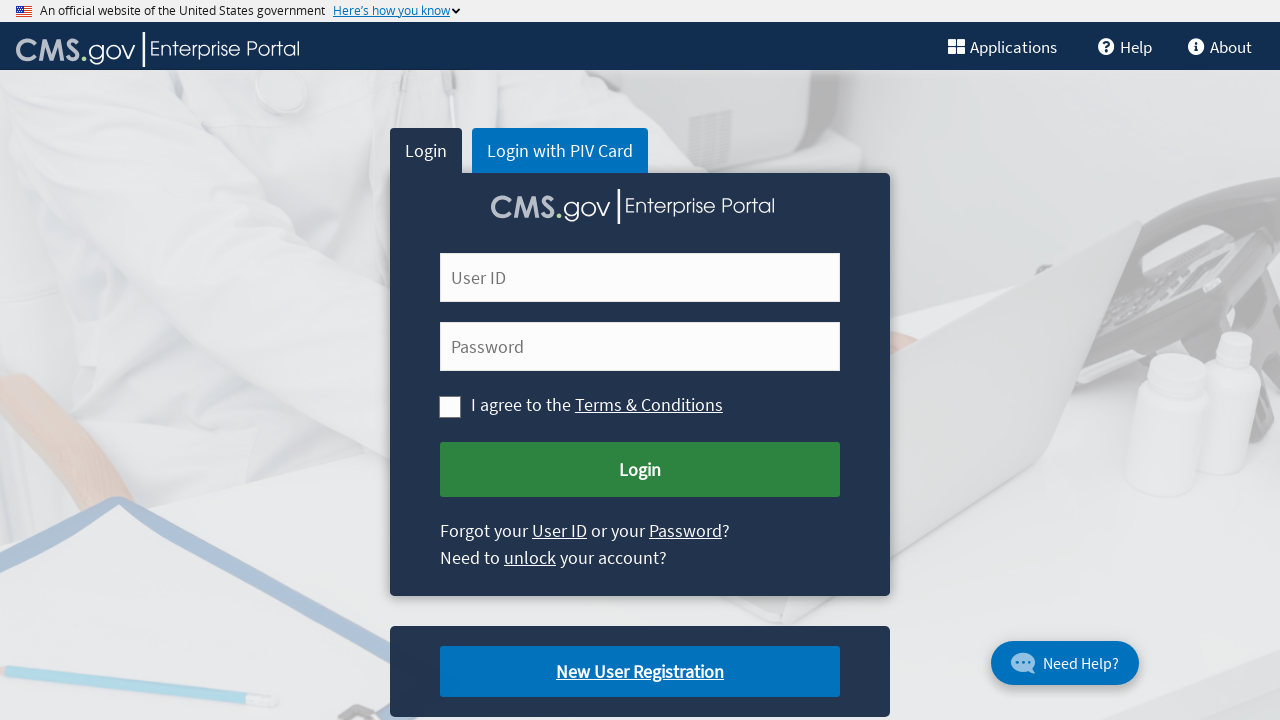

Printed page title to console: CMS Enterprise Portal
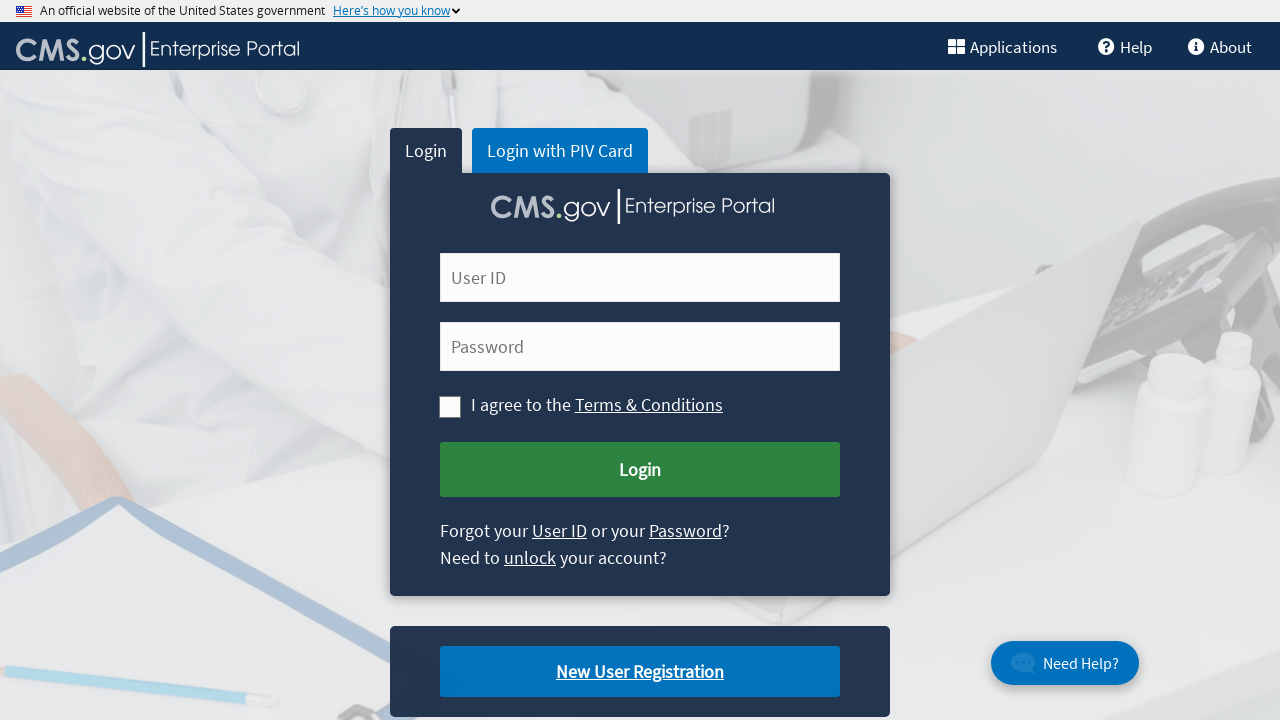

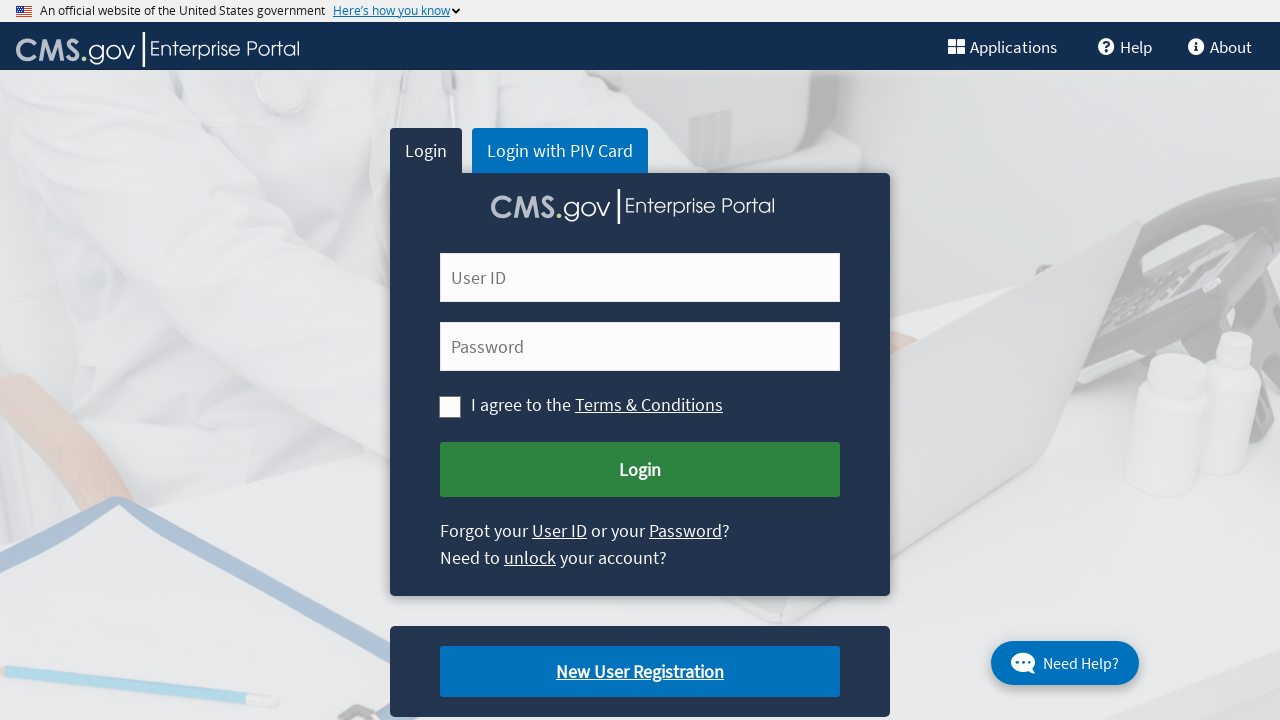